Tests jQuery UI website by navigating to Autocomplete demo, switching to iframe to enter text, then navigating to Accordion section

Starting URL: https://jqueryui.com/

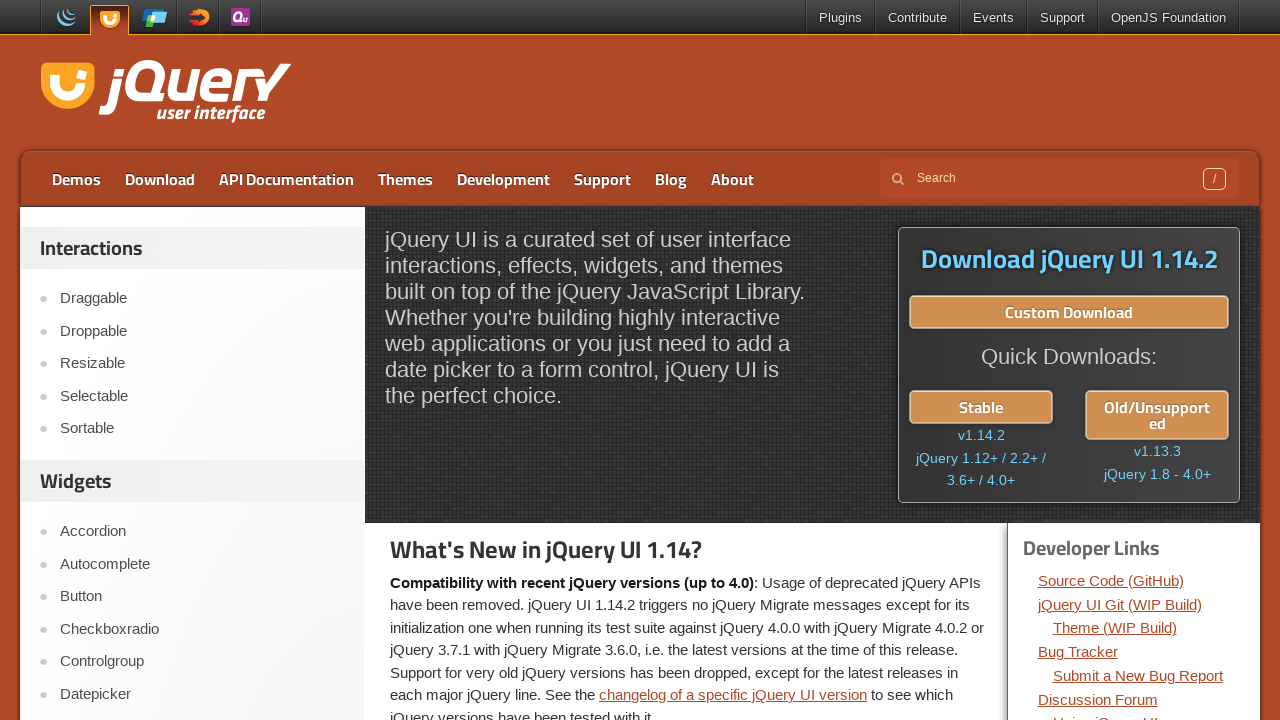

Clicked on Autocomplete link at (202, 564) on text=Autocomplete
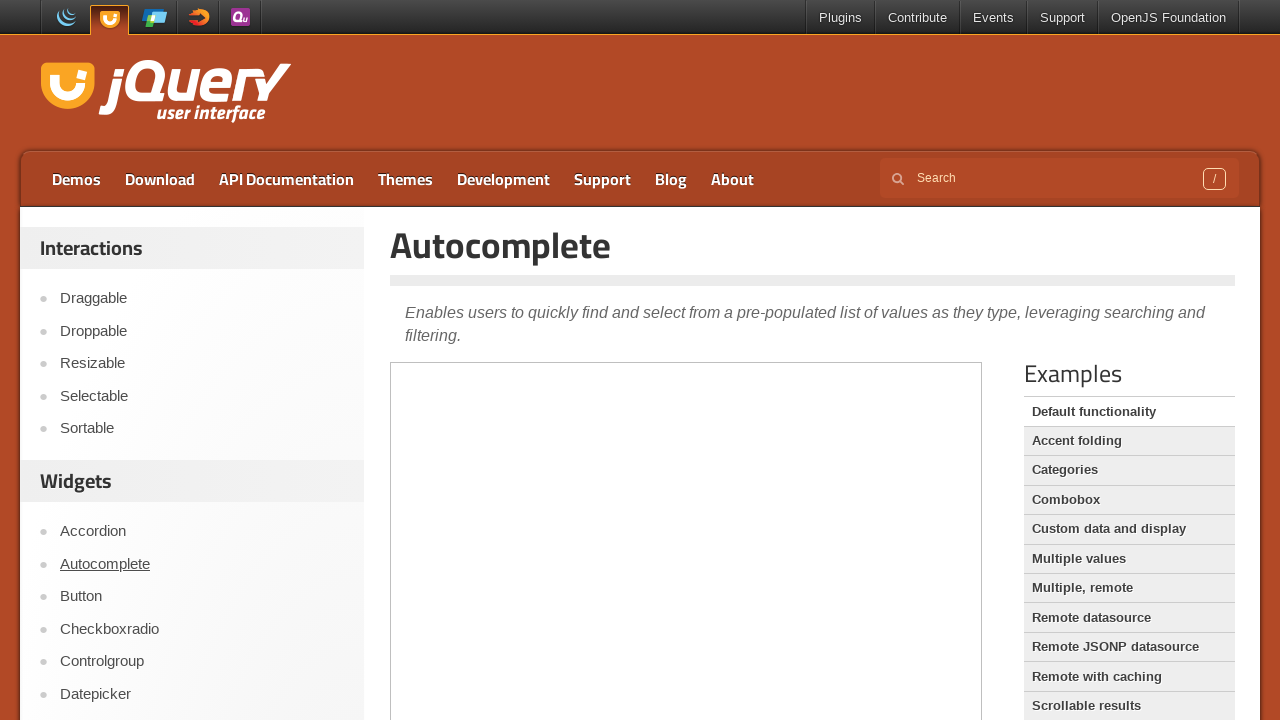

Located demo iframe
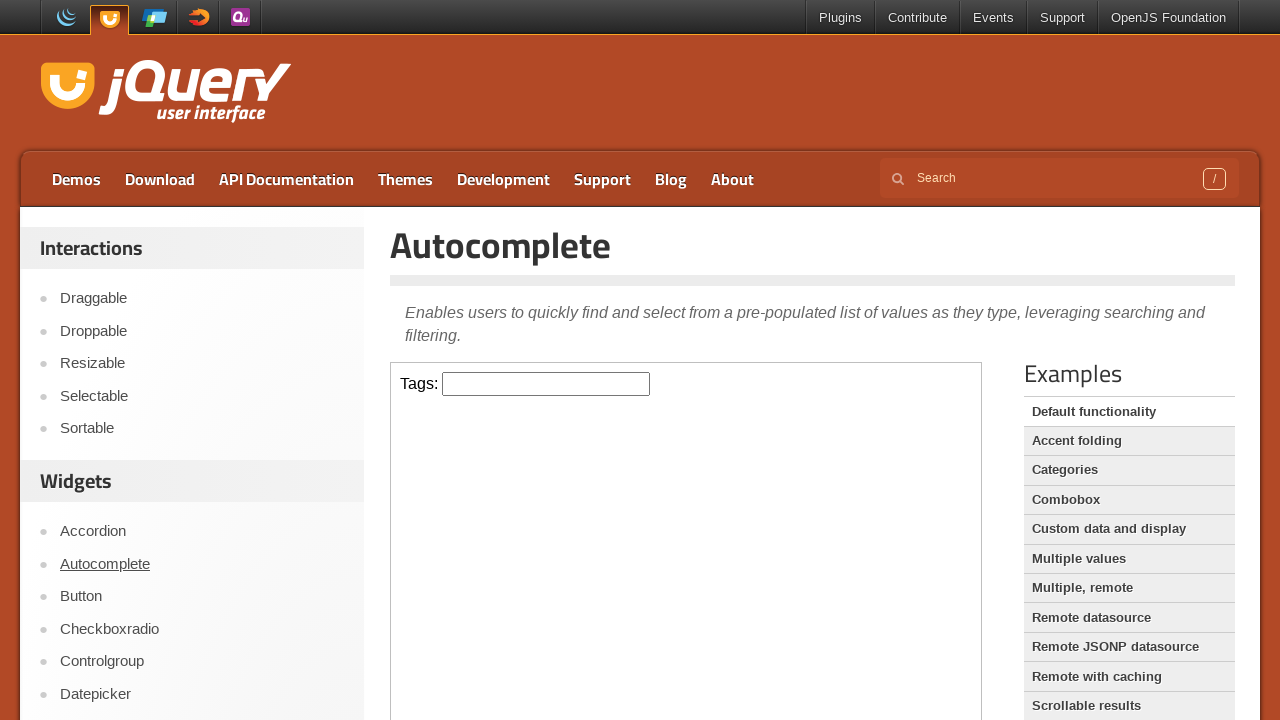

Entered 'java' in Autocomplete input field within iframe on .demo-frame >> internal:control=enter-frame >> #tags
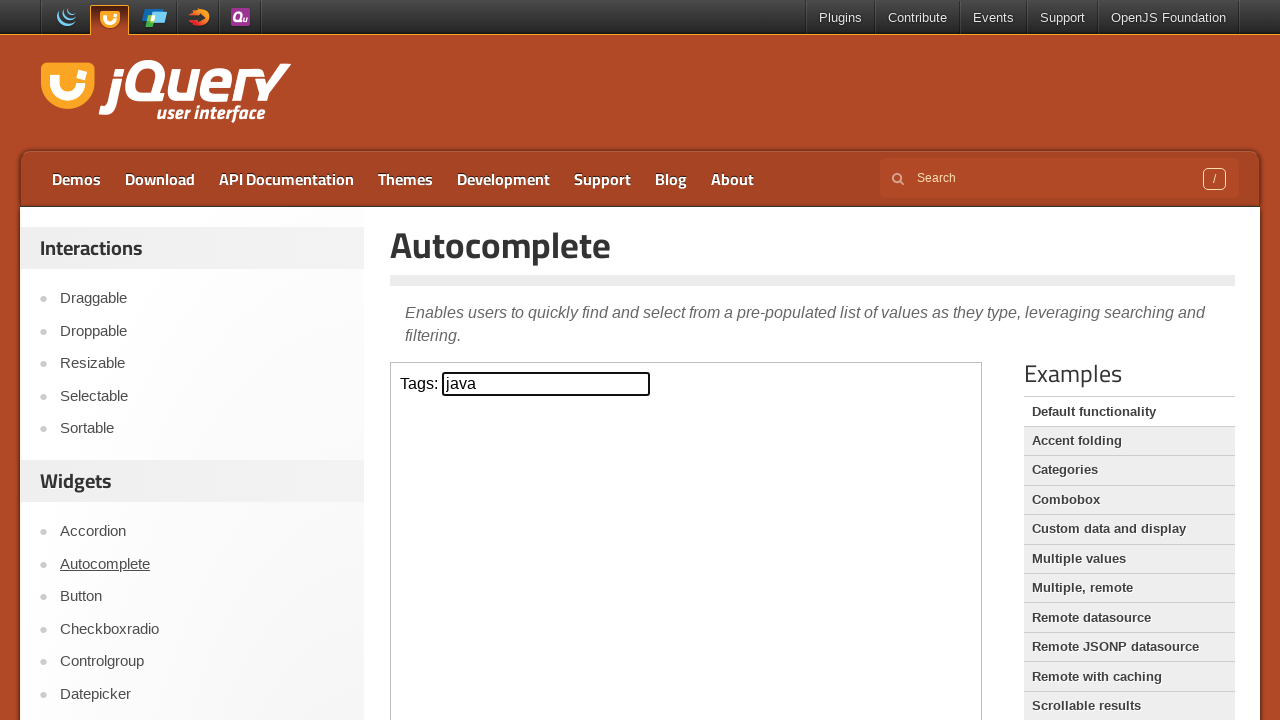

Clicked on Accordion link at (202, 532) on text=Accordion
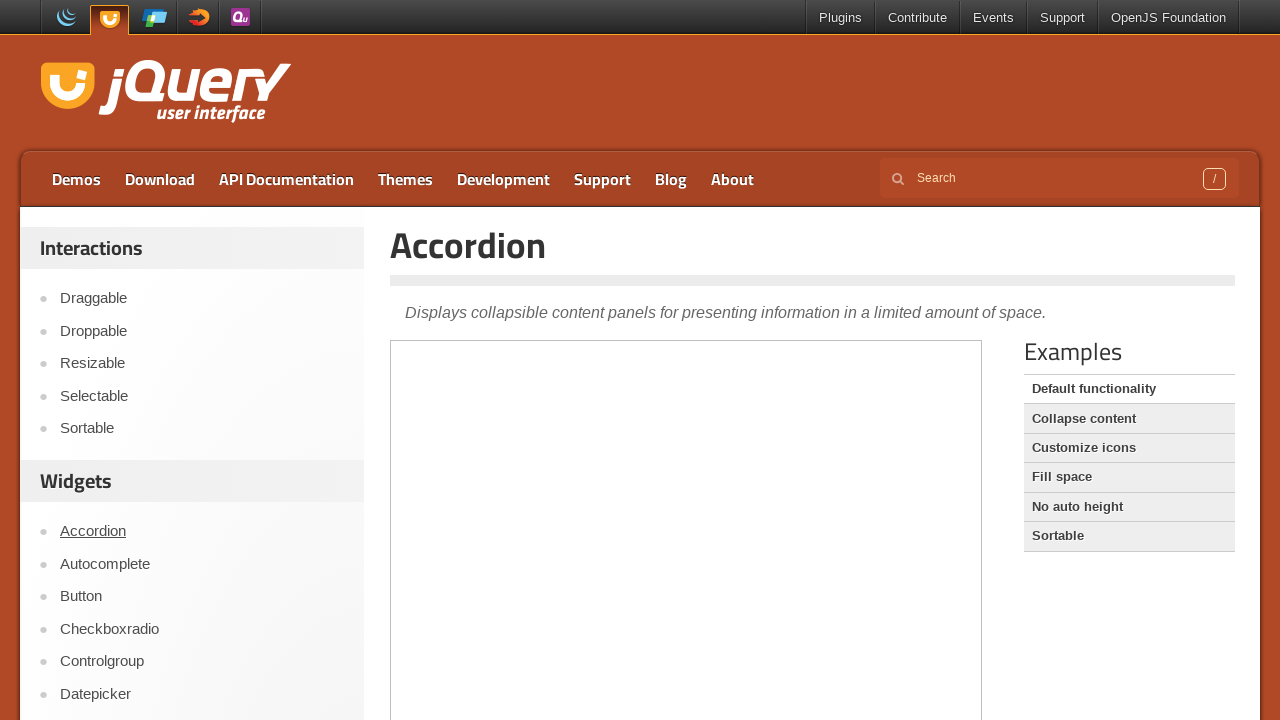

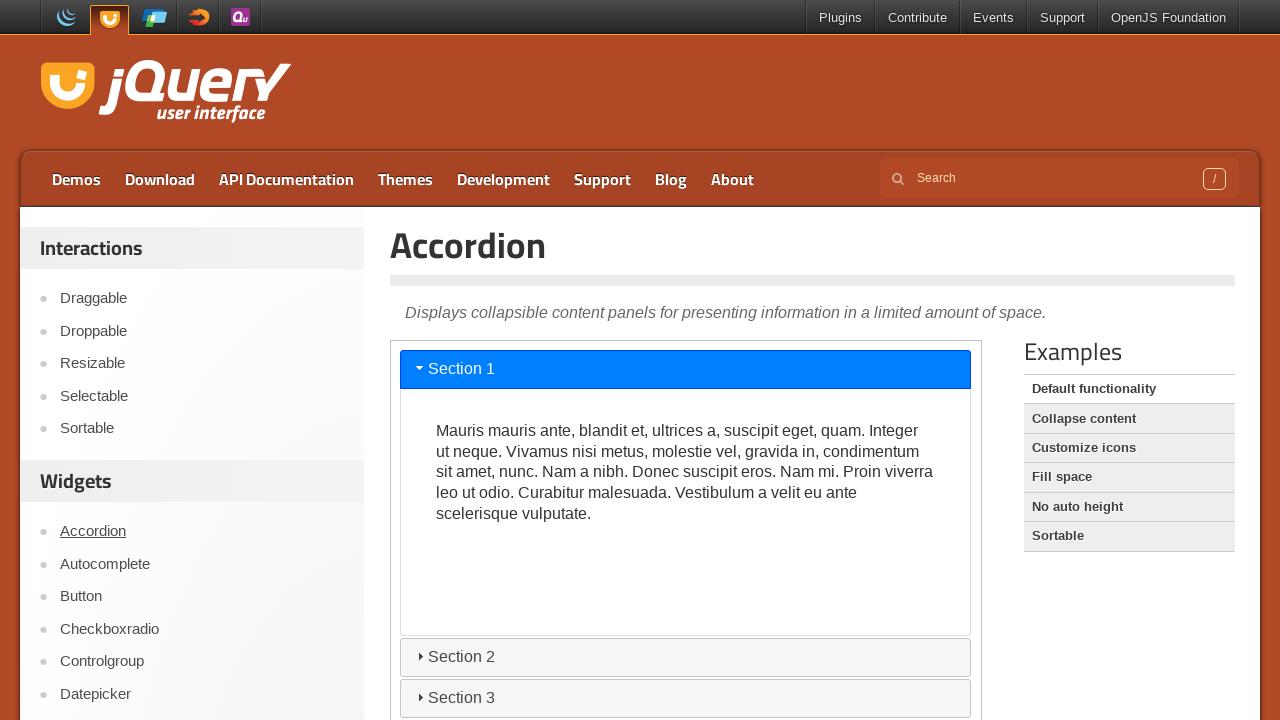